Tests the search functionality on Python.org by entering "pycon" as a search query, submitting the form, and verifying that results are returned.

Starting URL: http://www.python.org

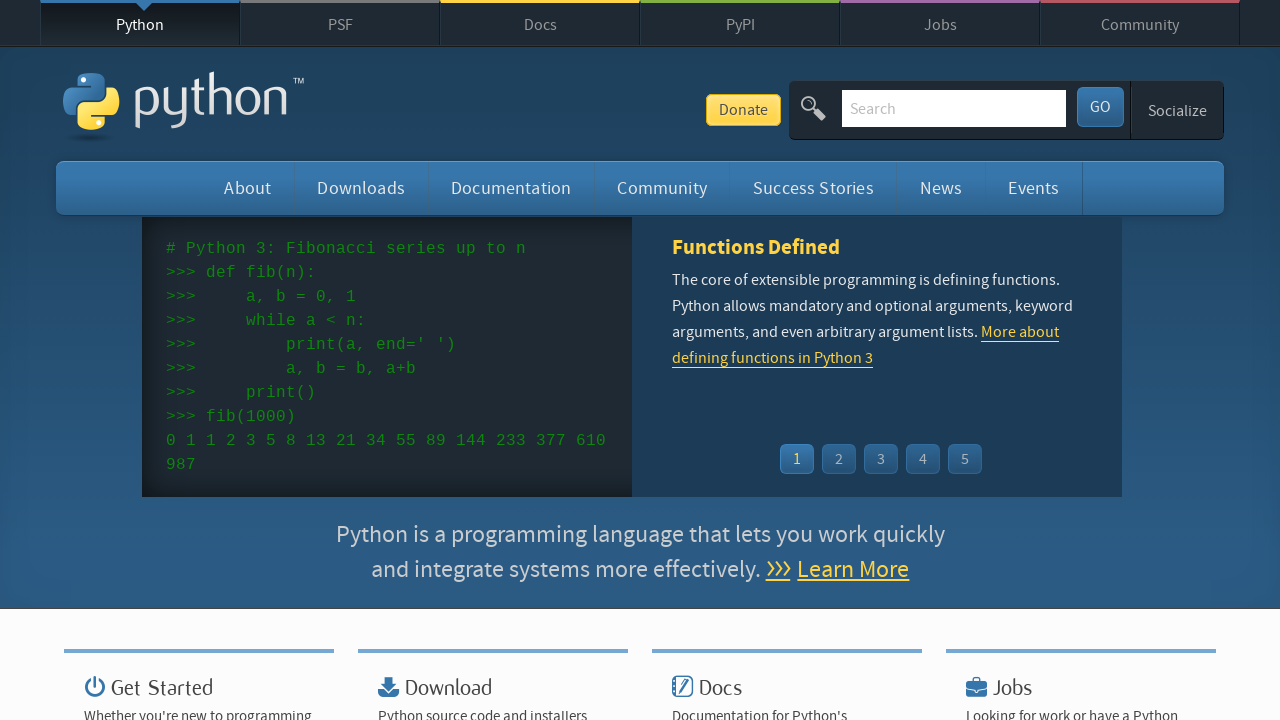

Verified page title contains 'Python'
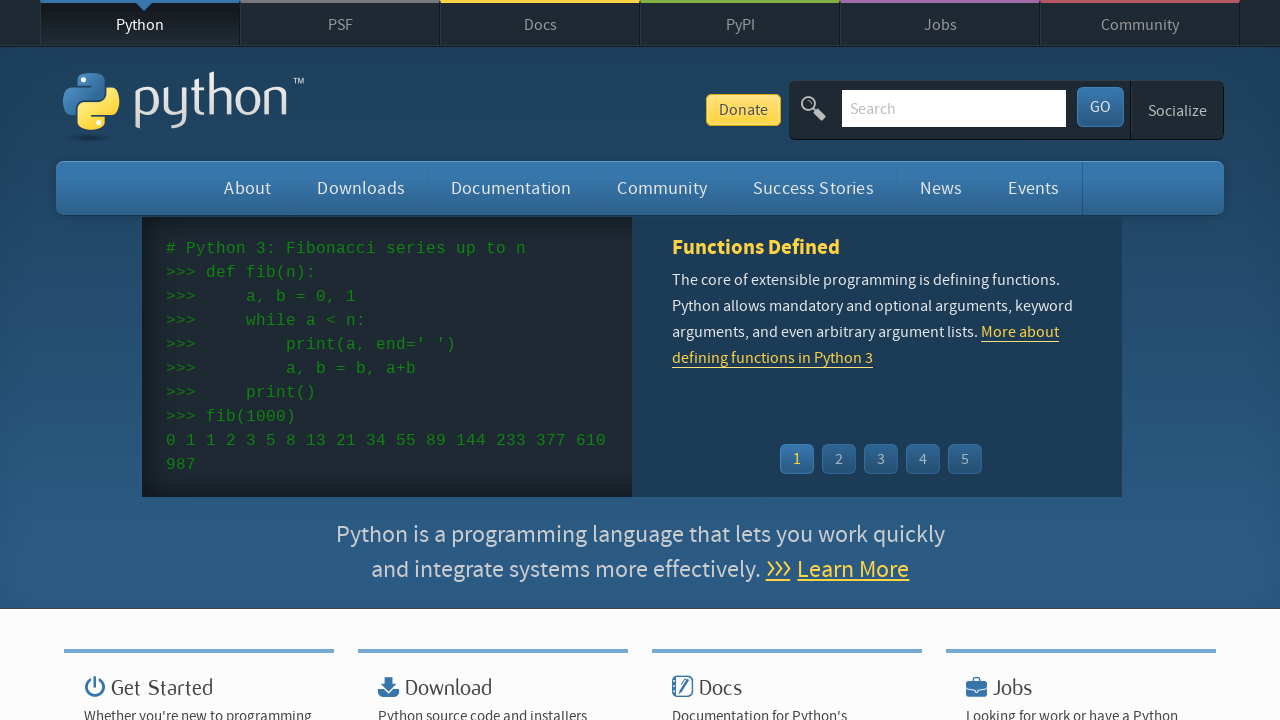

Filled search box with 'pycon' query on input[name='q']
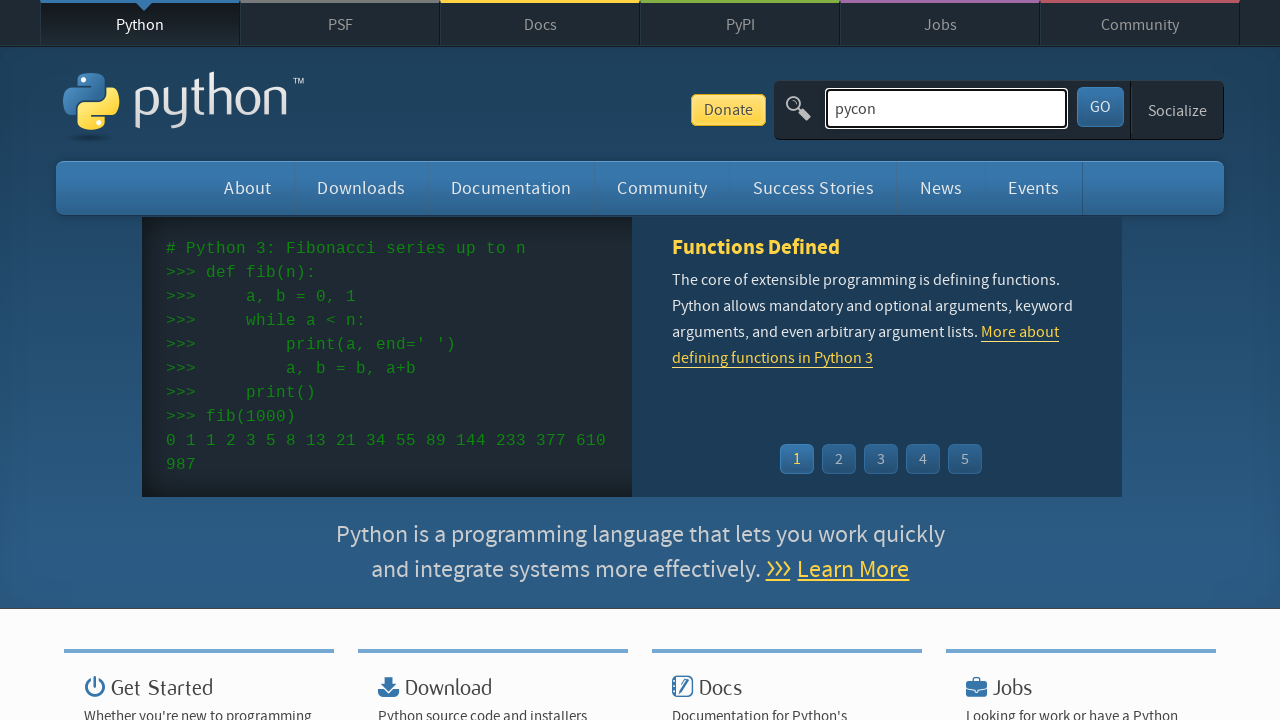

Submitted search by pressing Enter on input[name='q']
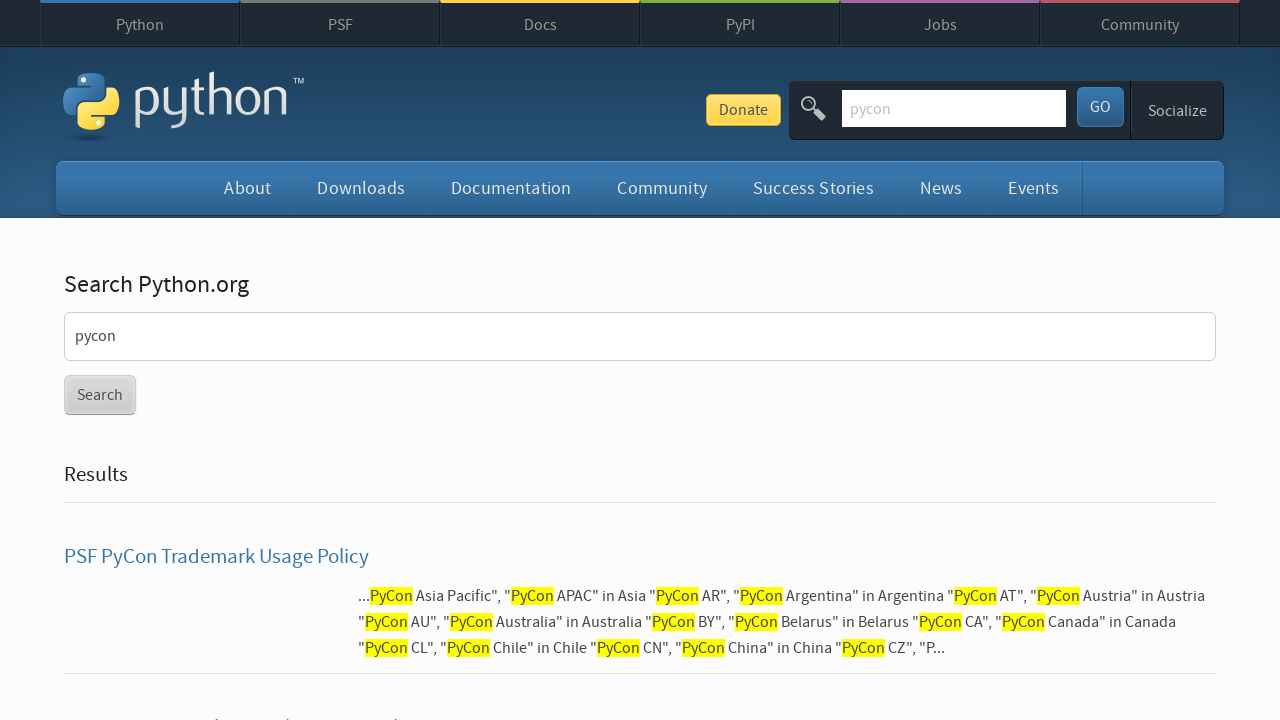

Search results page loaded
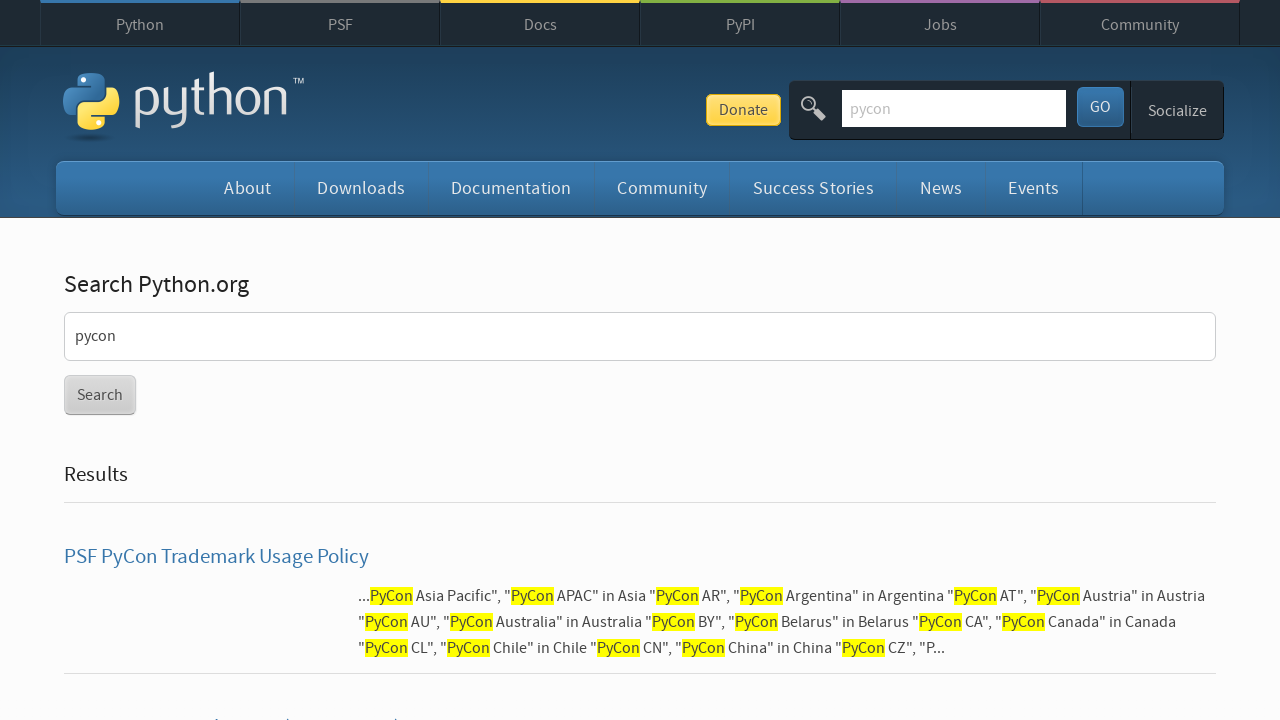

Verified search results were returned (no 'No results found' message)
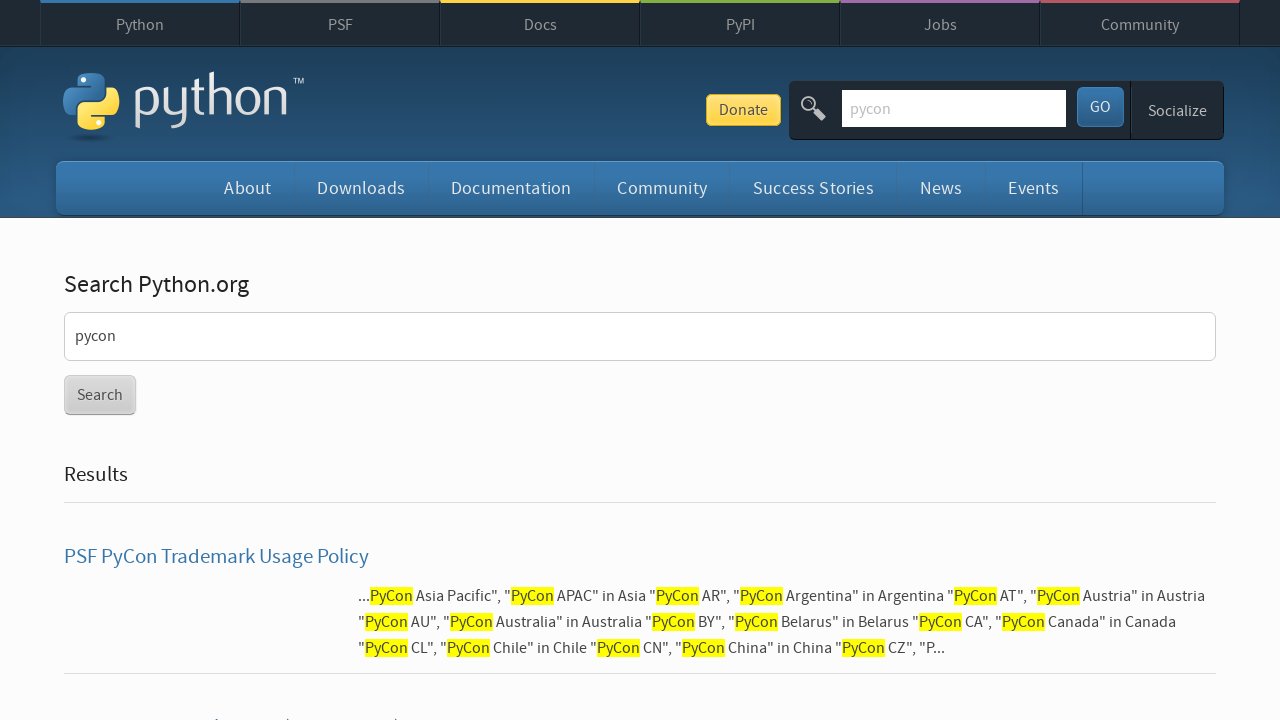

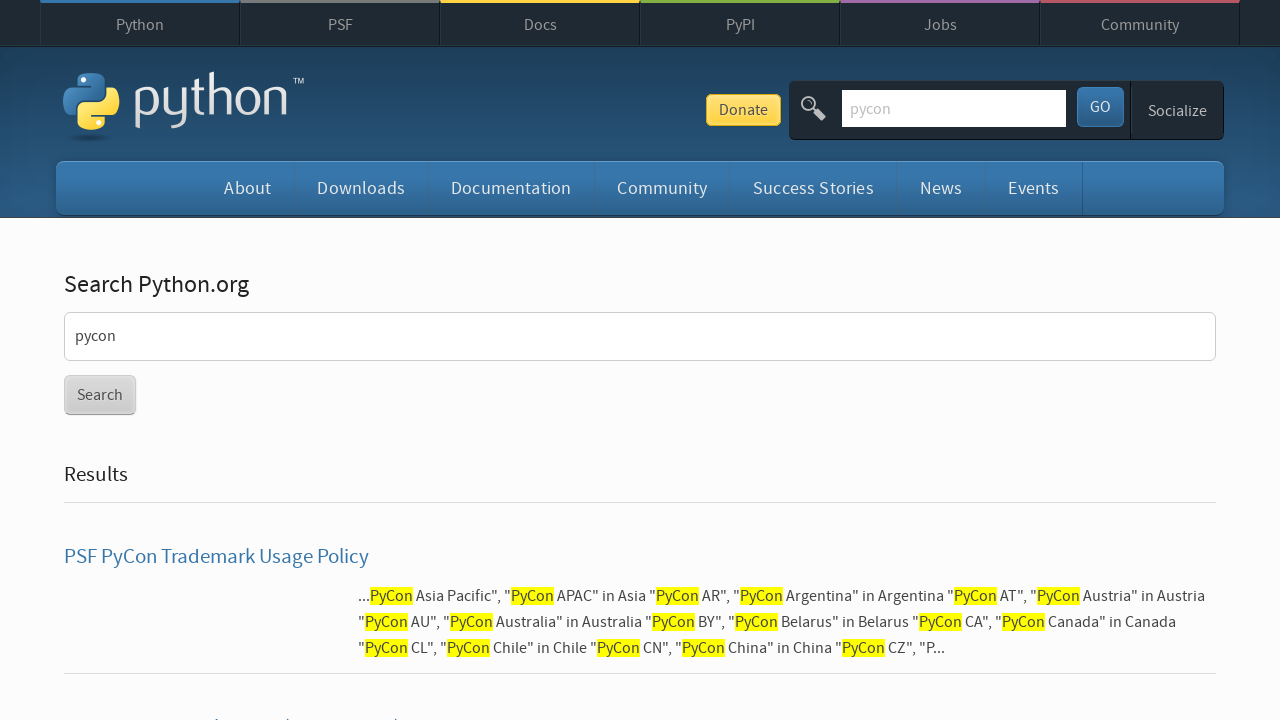